Tests XPath traversal techniques by locating sibling and parent elements on an automation practice page

Starting URL: https://rahulshettyacademy.com/AutomationPractice/

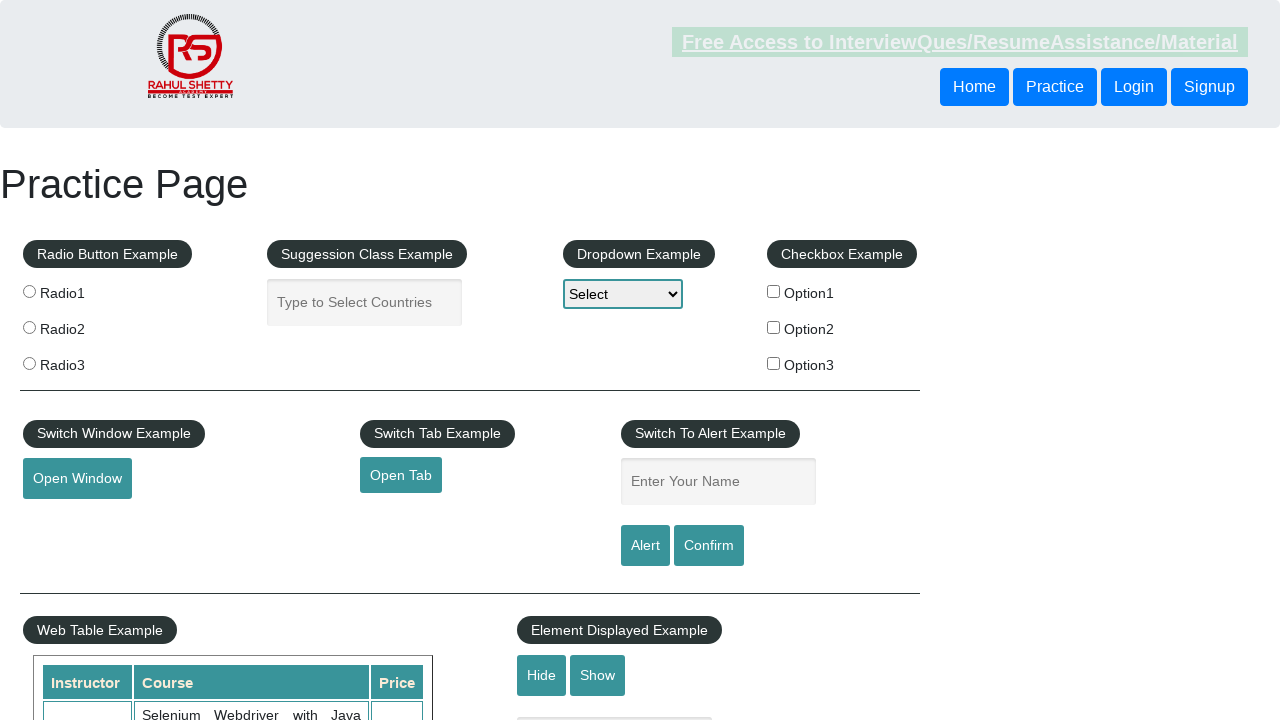

Located sibling button element using XPath following-sibling traversal and retrieved text content
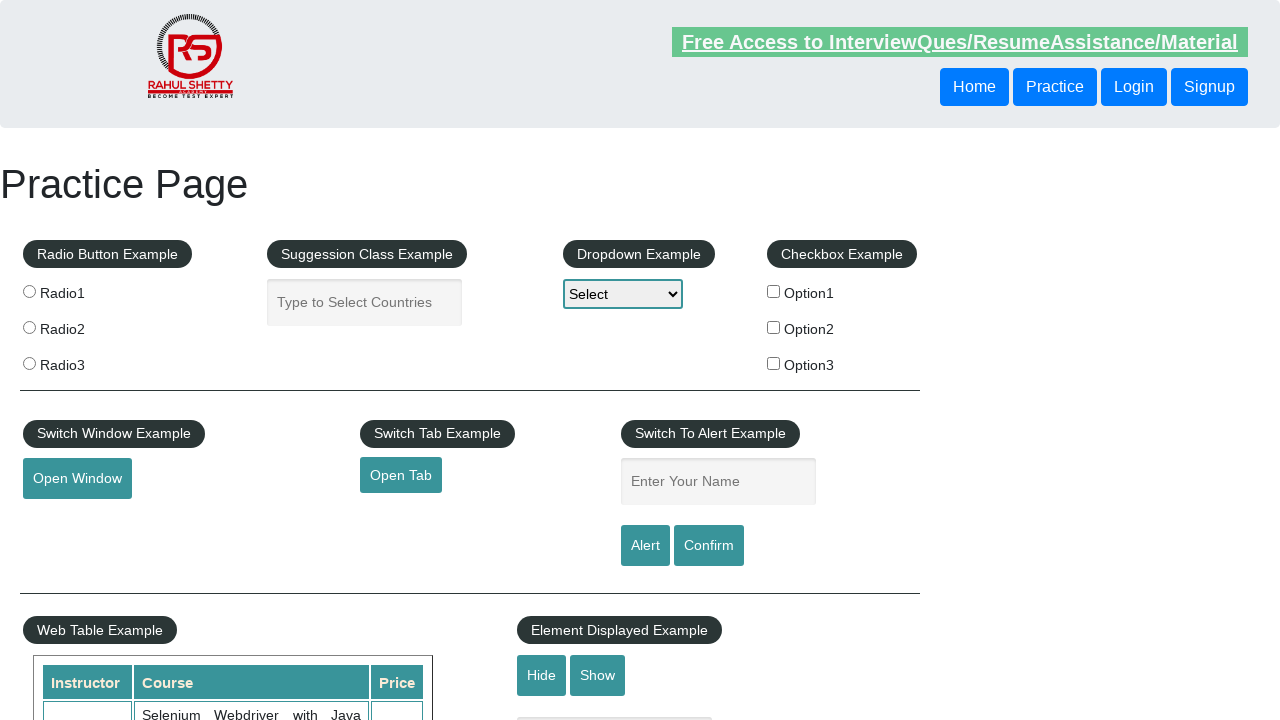

Located parent div element and its second button child using XPath parent traversal and retrieved text content
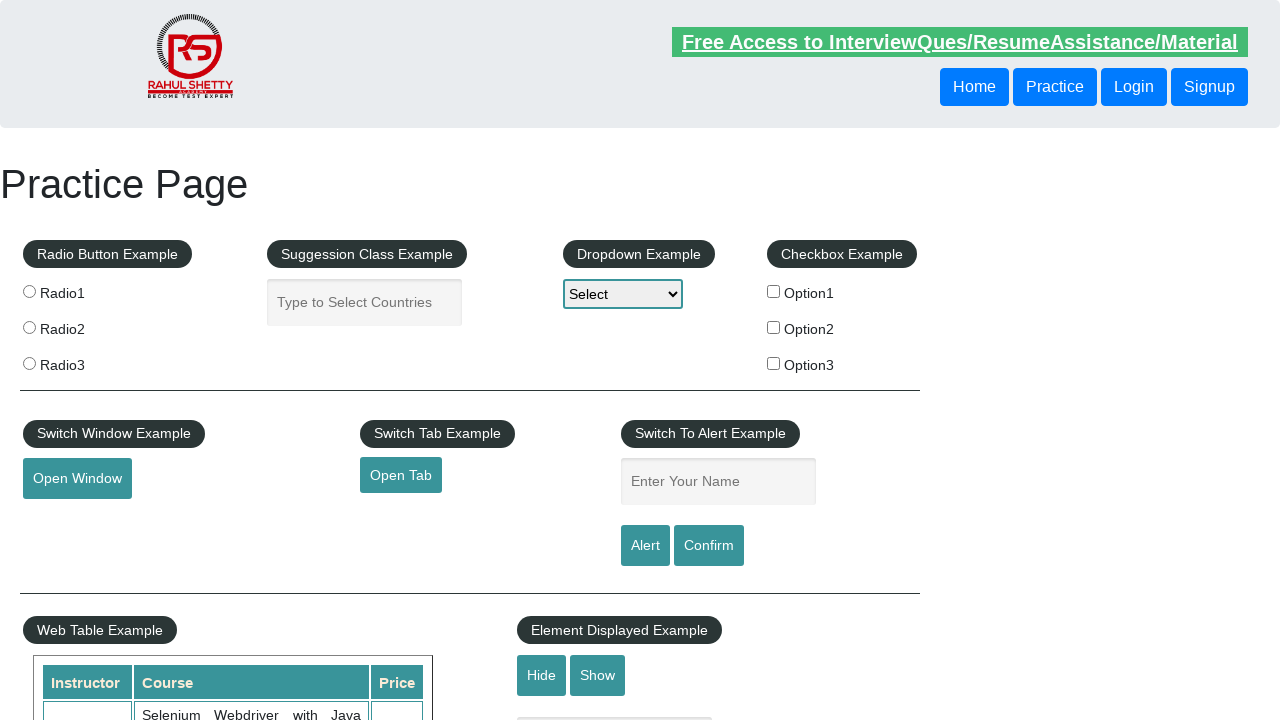

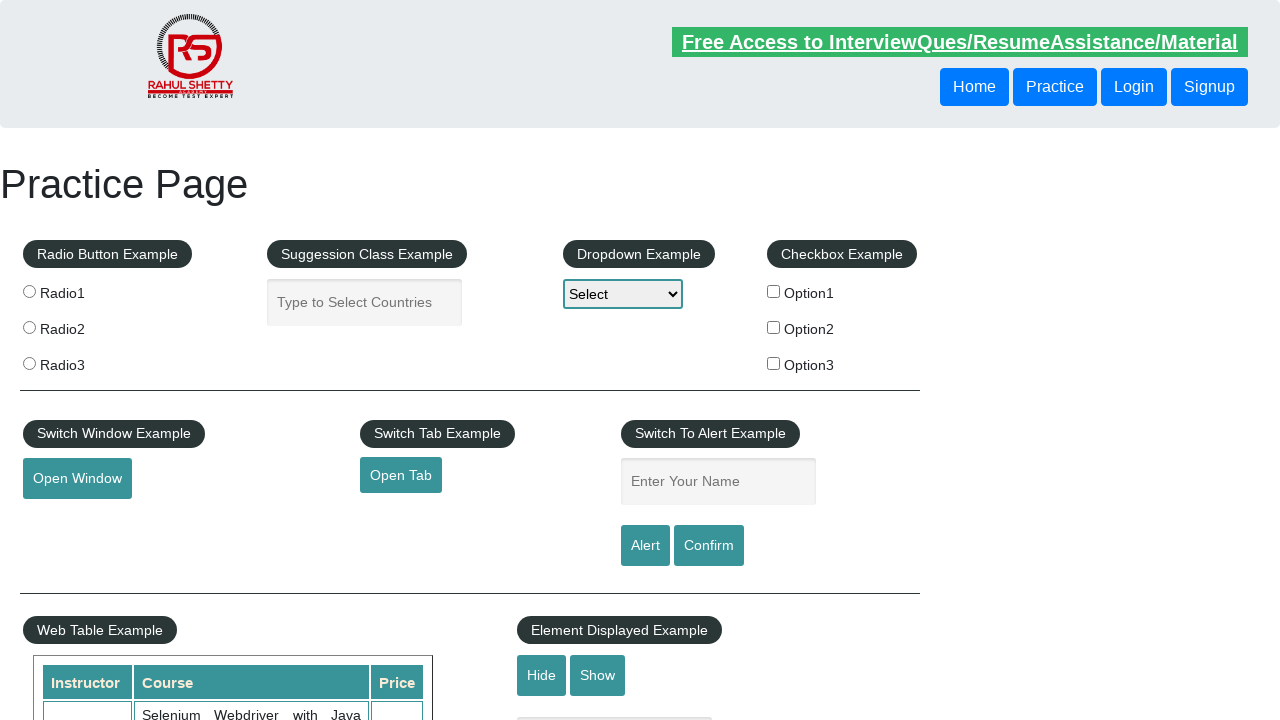